Tests right-click context menu functionality by right-clicking on an image and navigating through nested menu items

Starting URL: http://deluxe-menu.com/popup-mode-sample.html

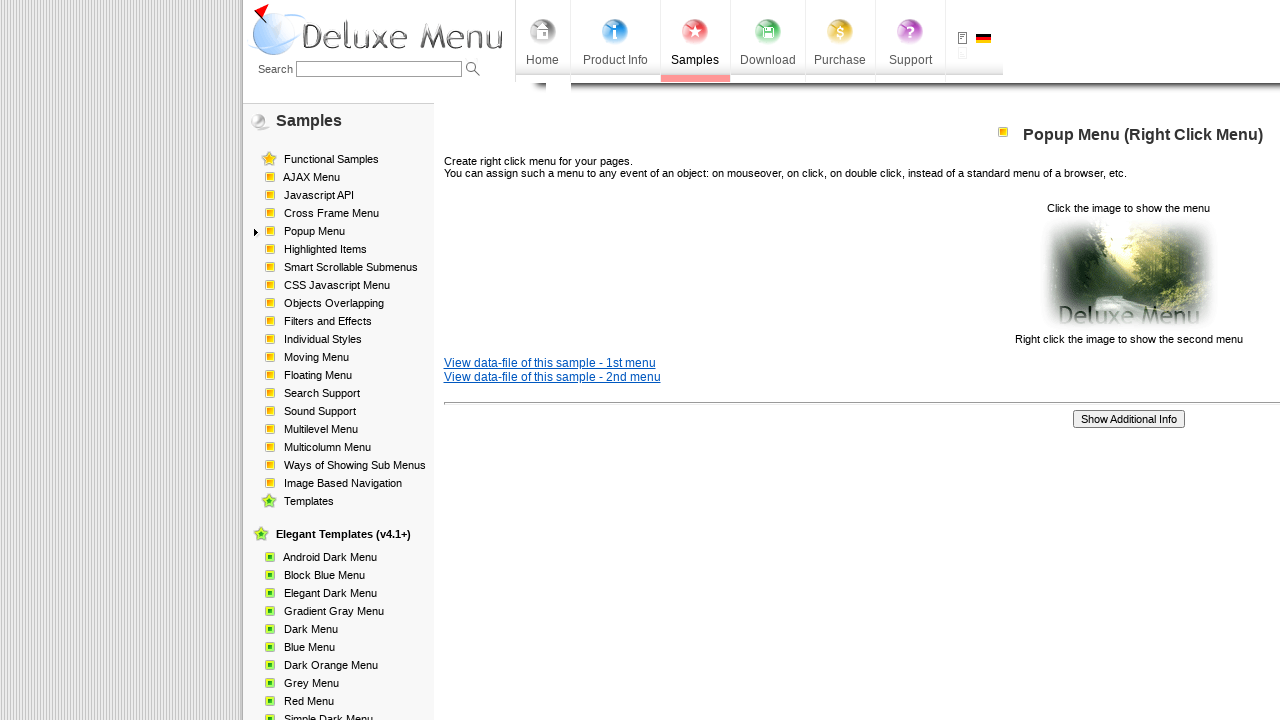

Located image element for right-click test
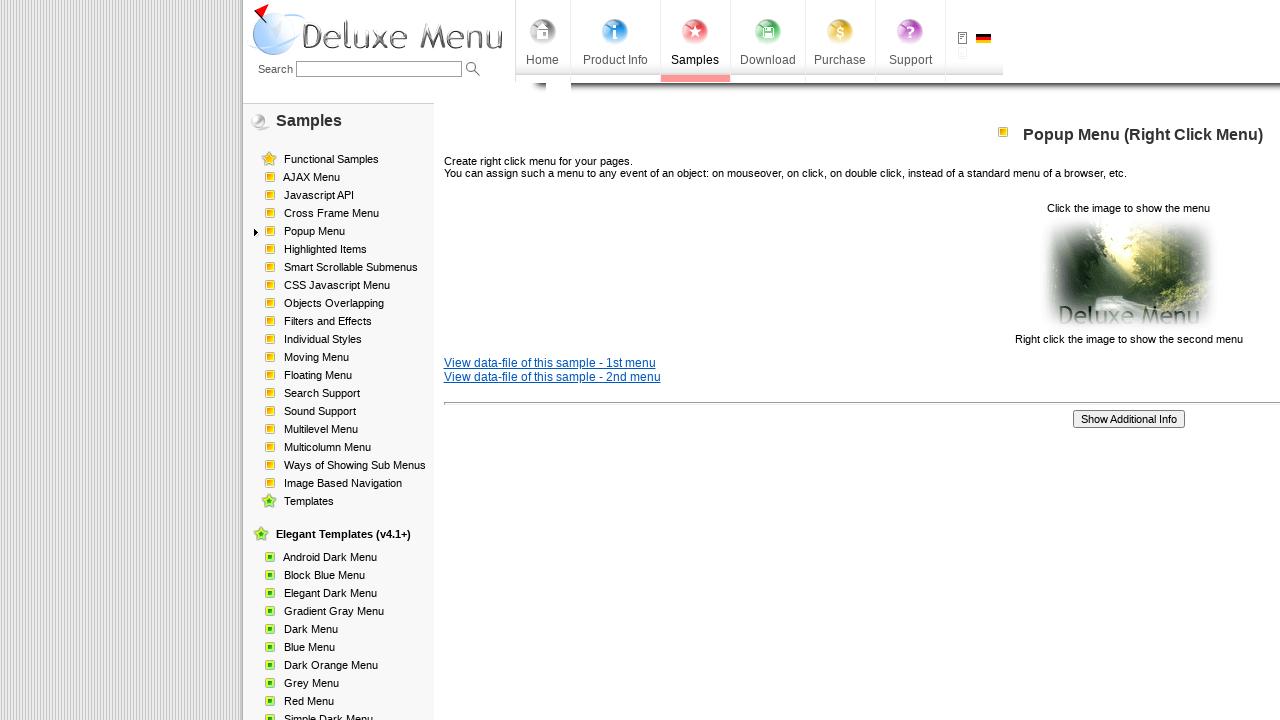

Right-clicked on image to open context menu at (1128, 274) on xpath=//p[2]/img
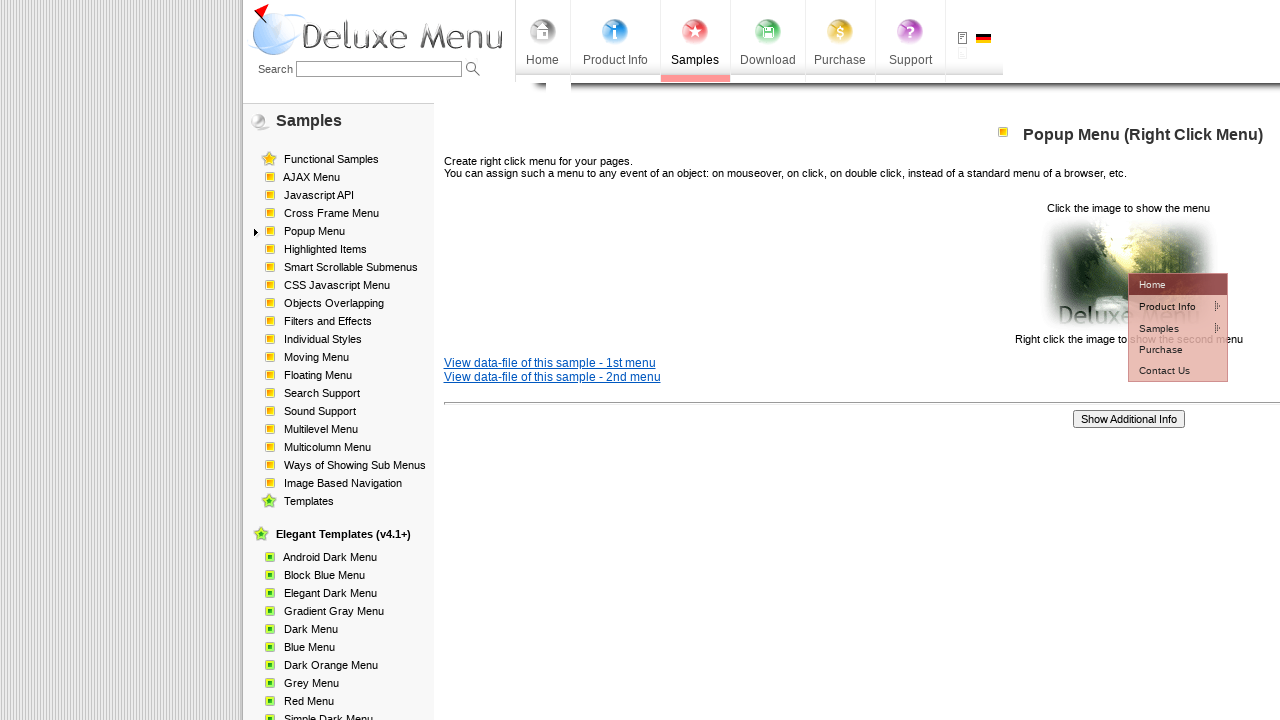

Clicked 'Product Info' in context menu at (1165, 306) on xpath=//*[@id='dm2m1i1tdT']
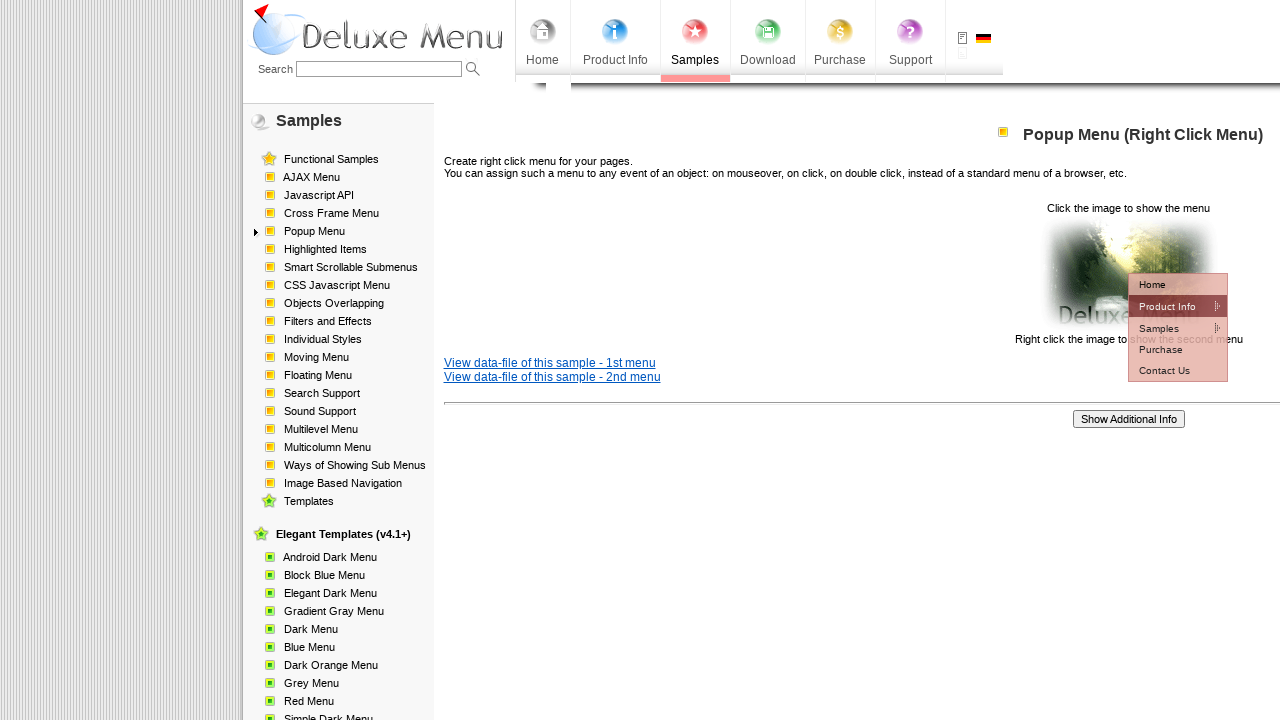

Clicked 'Installation' in nested menu at (1052, 327) on xpath=//*[@id='dm2m2i1tdT']
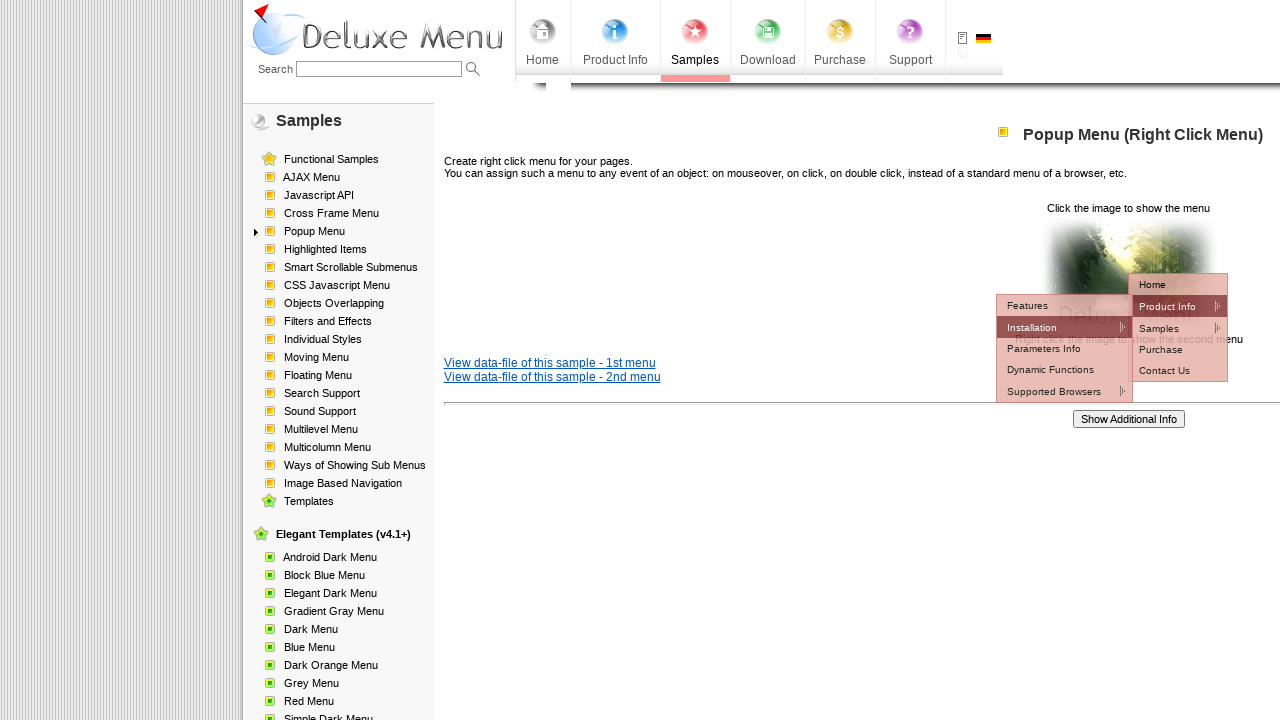

Clicked 'How to setup' in nested menu at (1178, 348) on xpath=//*[@id='dm2m3i1tdT']
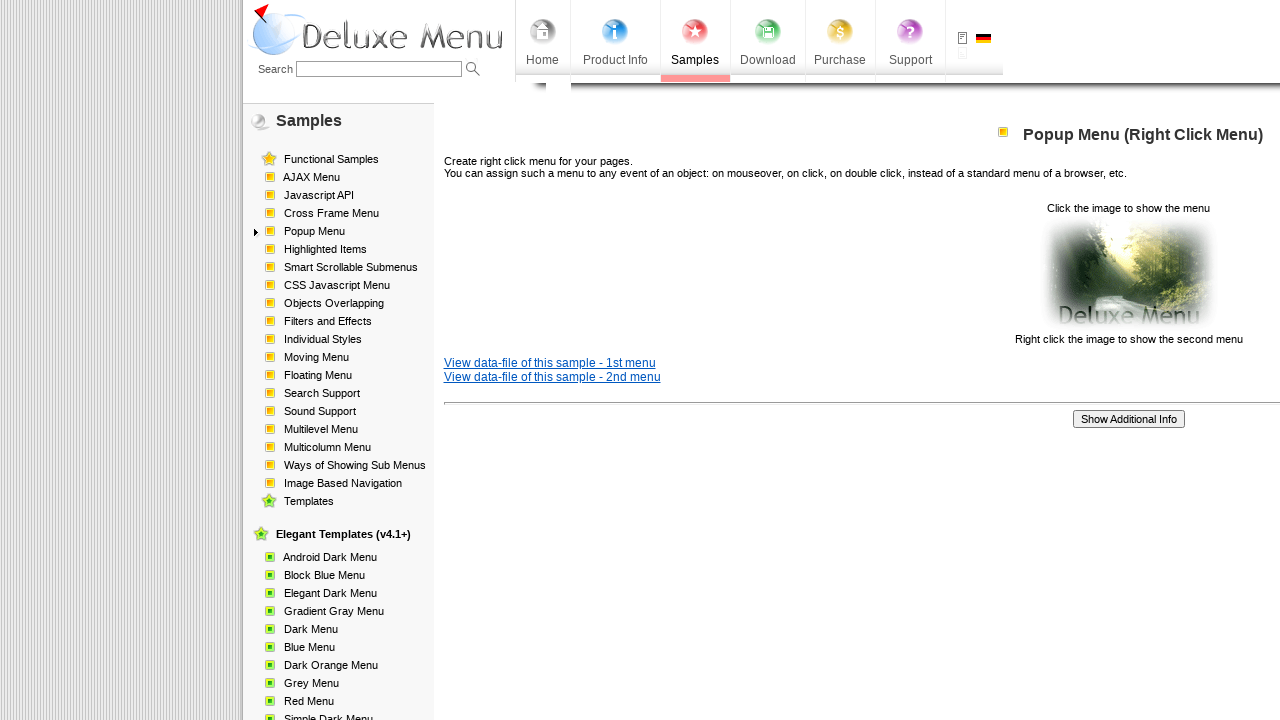

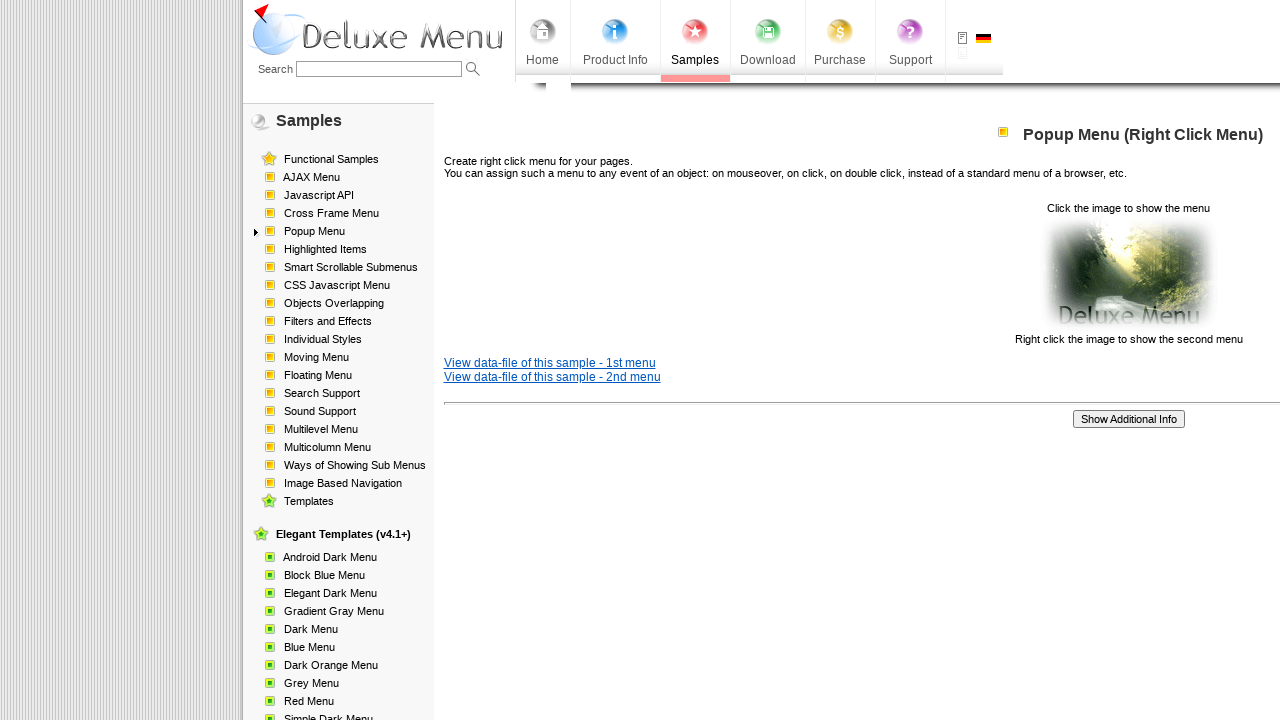